Tests the city selection dropdown on Quikr homepage by clicking on the city selector and selecting a city option

Starting URL: https://www.quikr.com/

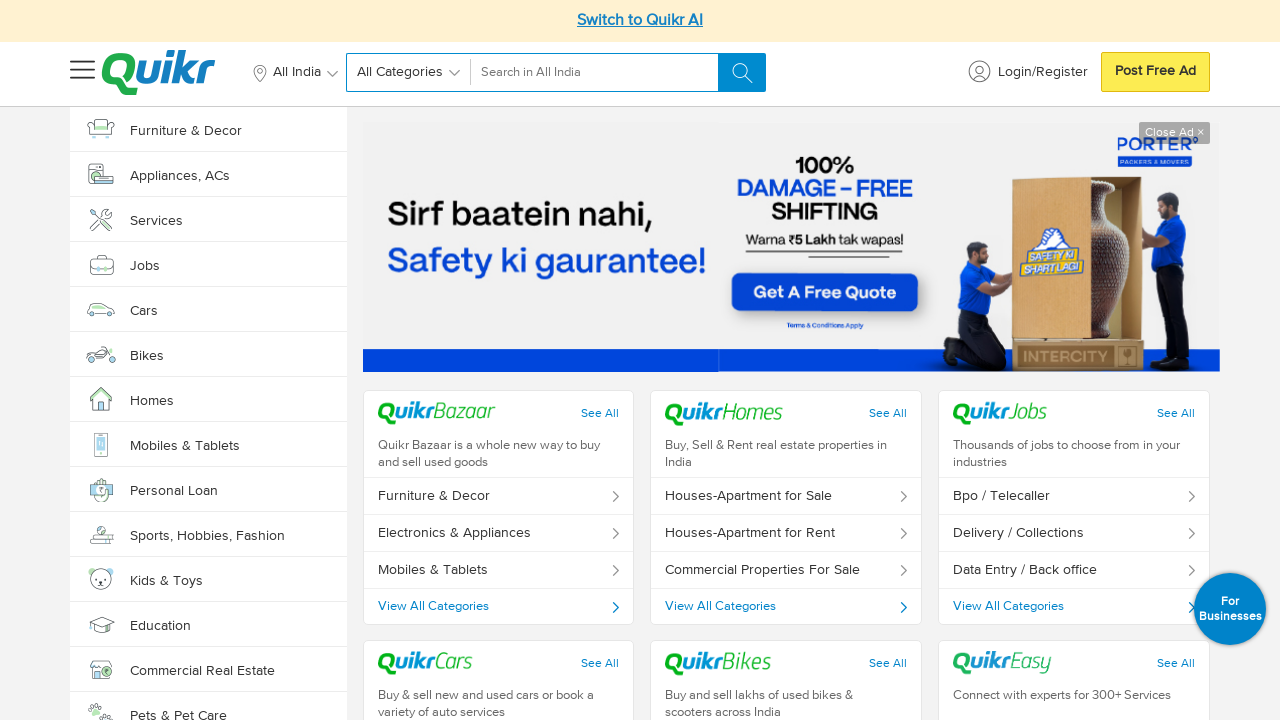

Quikr homepage loaded and network idle
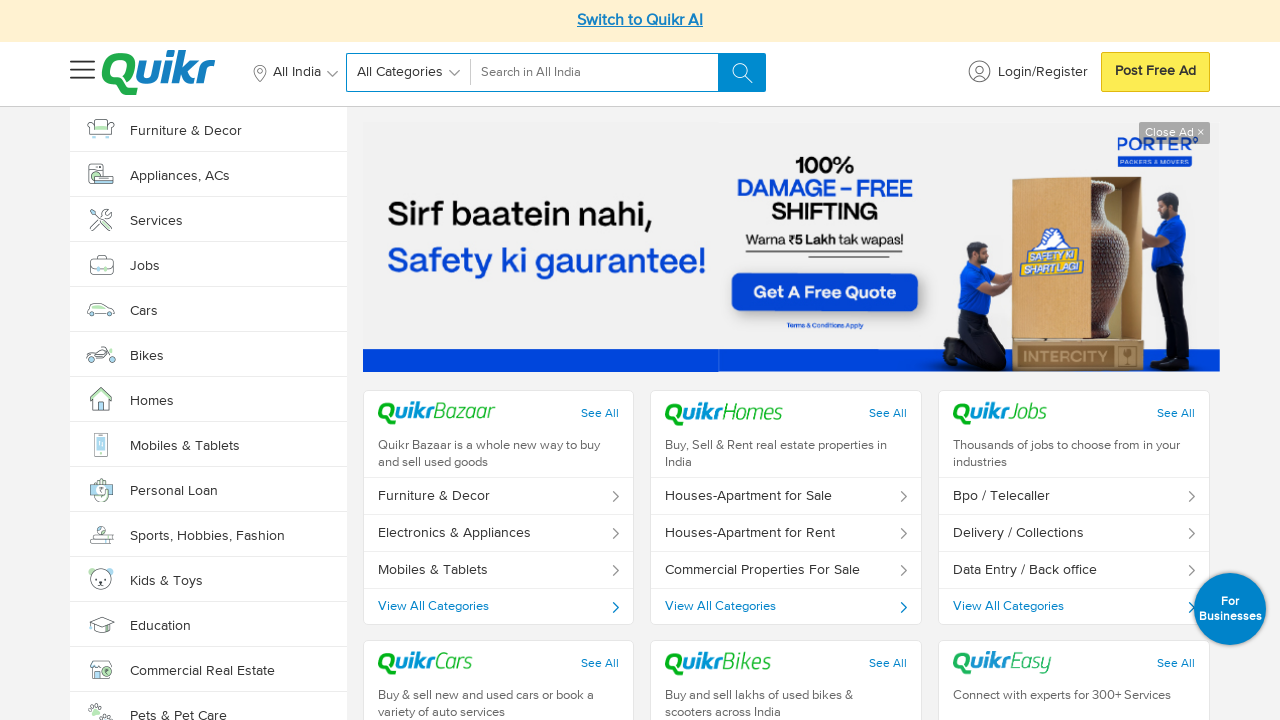

Clicked on city selector dropdown at (297, 73) on #hSelectCity > span
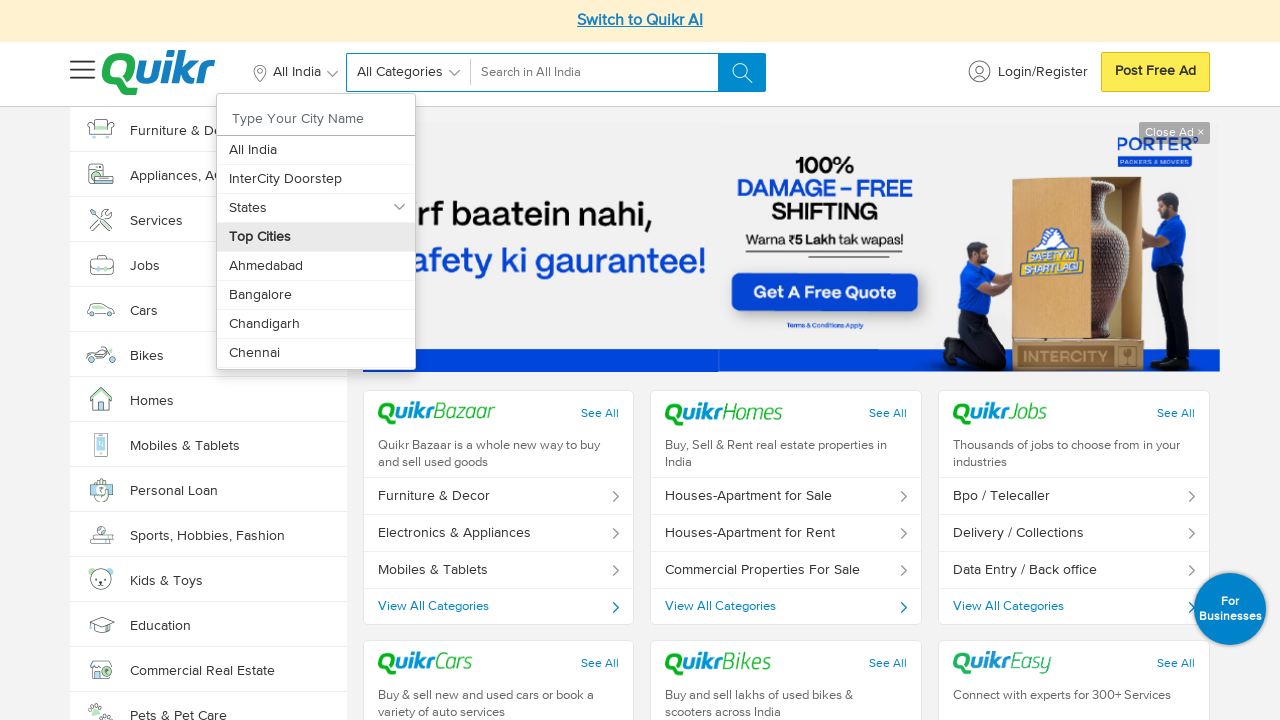

City dropdown options loaded
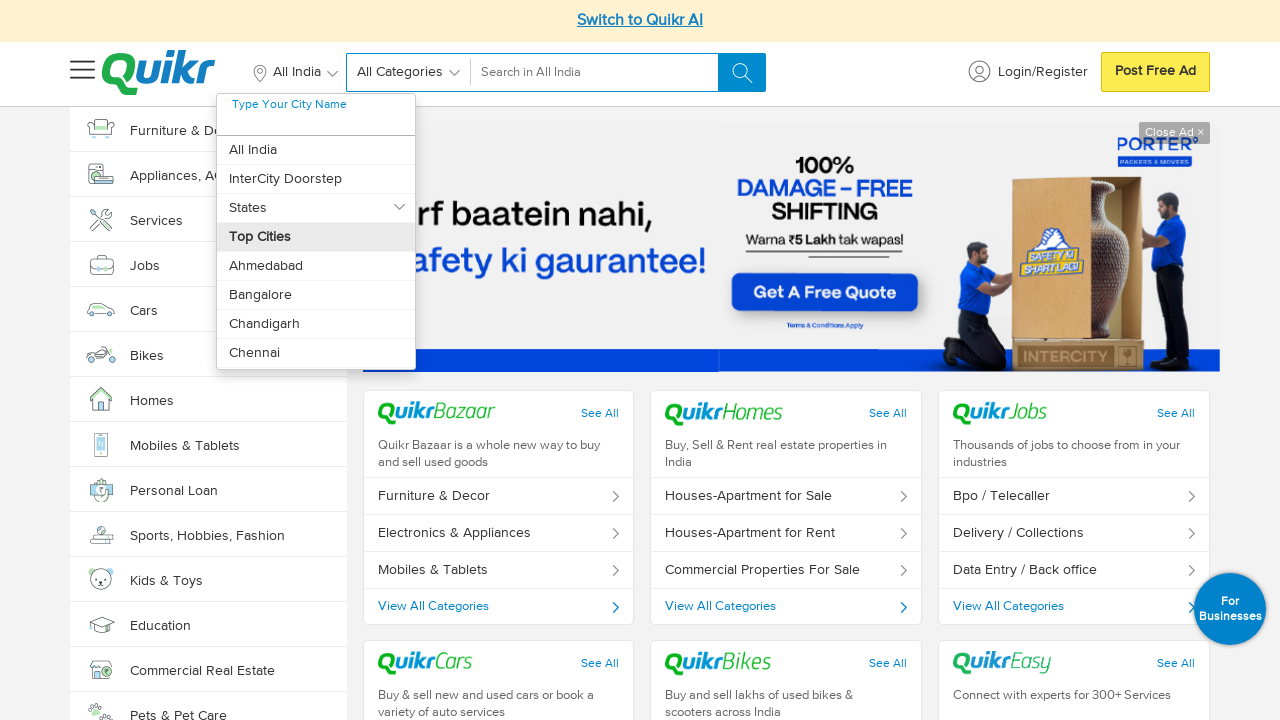

Selected city option at index 4 at (877, 708) on .city-list li >> nth=4
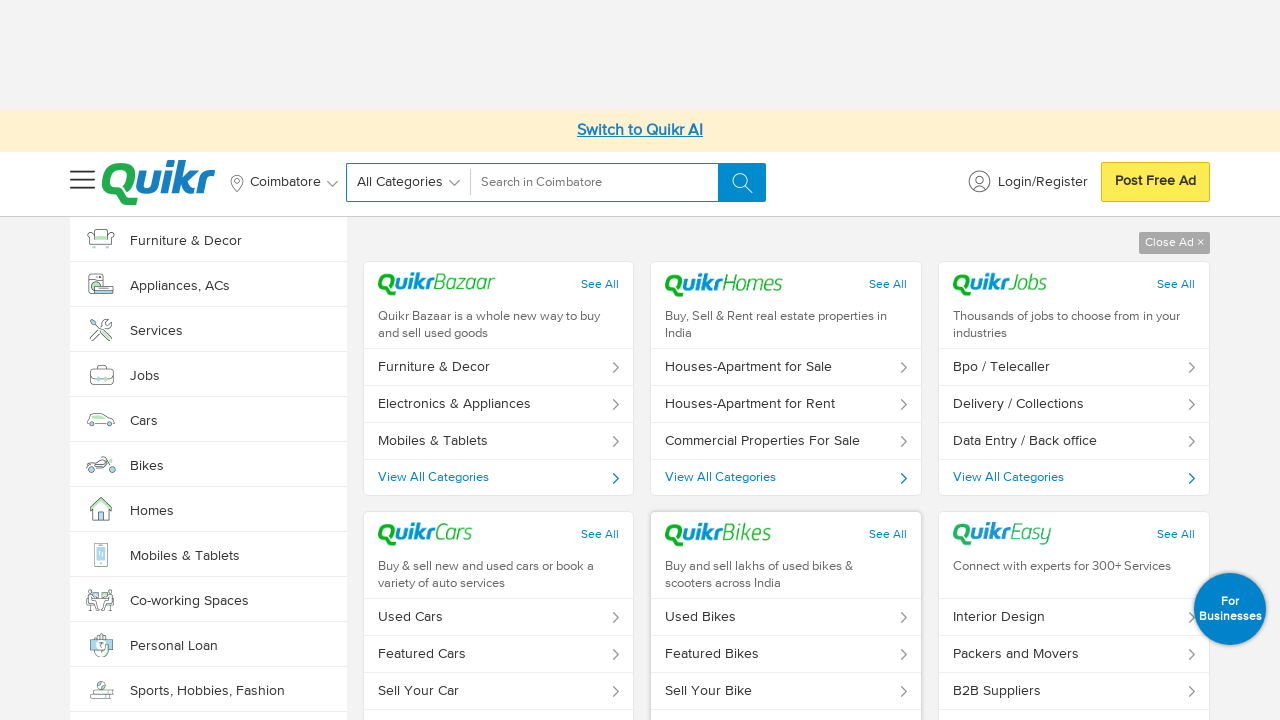

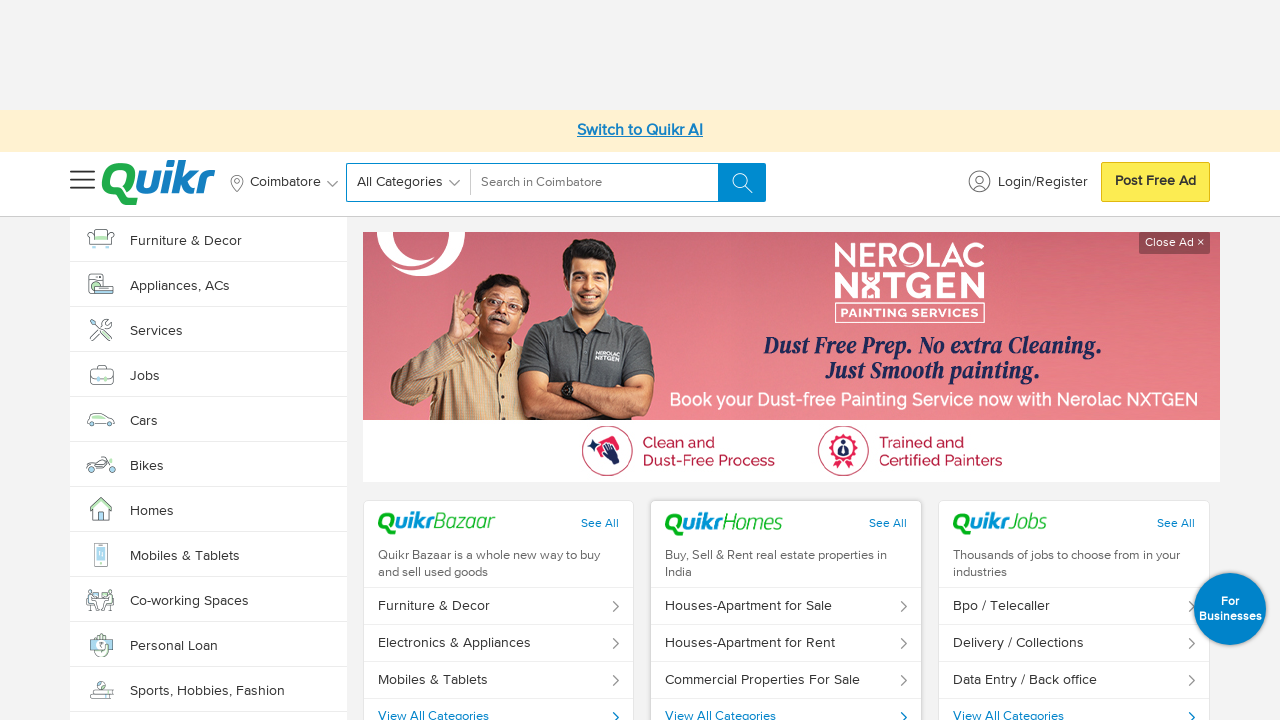